Tests alert box functionality by clicking the alert button and accepting the alert

Starting URL: https://www.hyrtutorials.com/p/alertsdemo.html

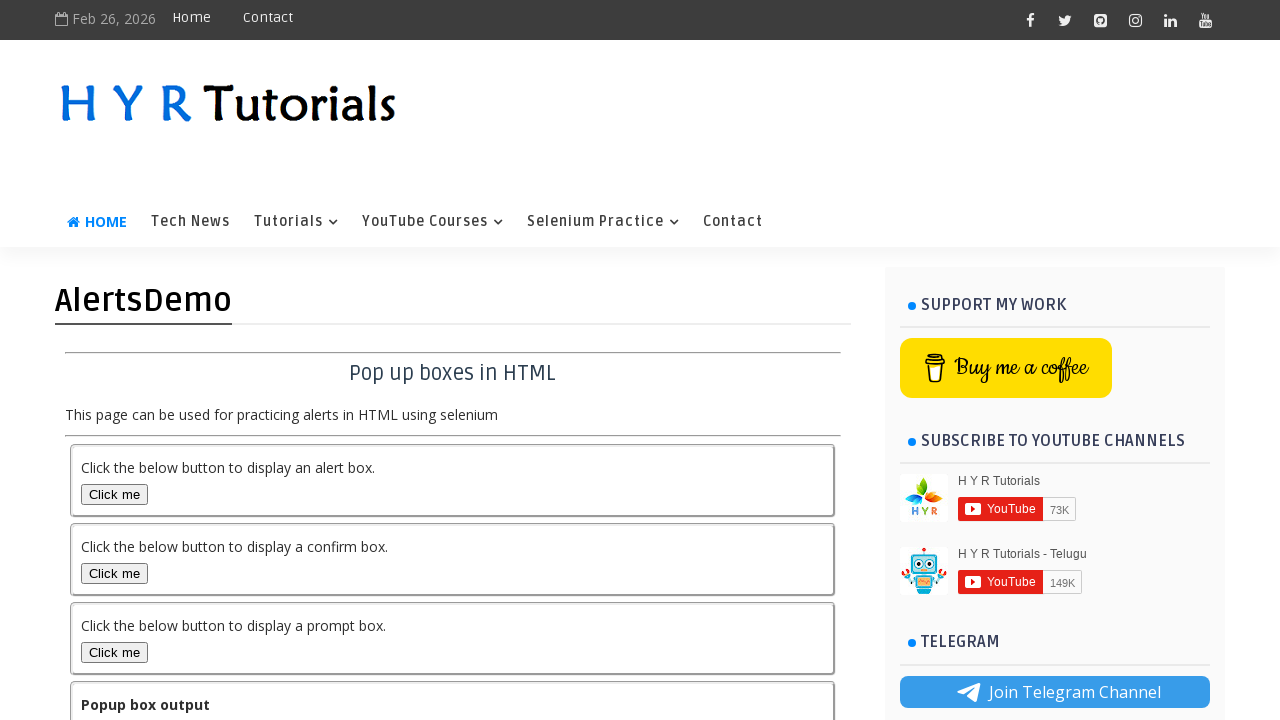

Navigated to alert box demo page
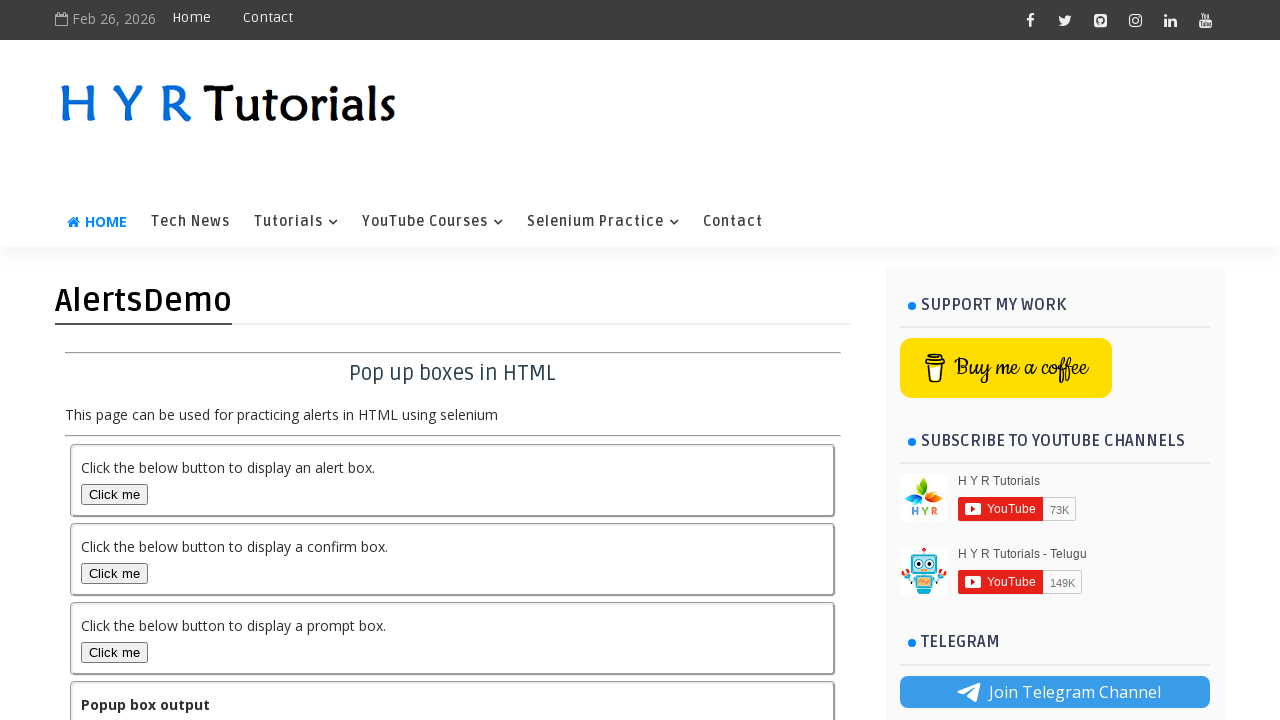

Clicked alert box button at (114, 494) on #alertBox
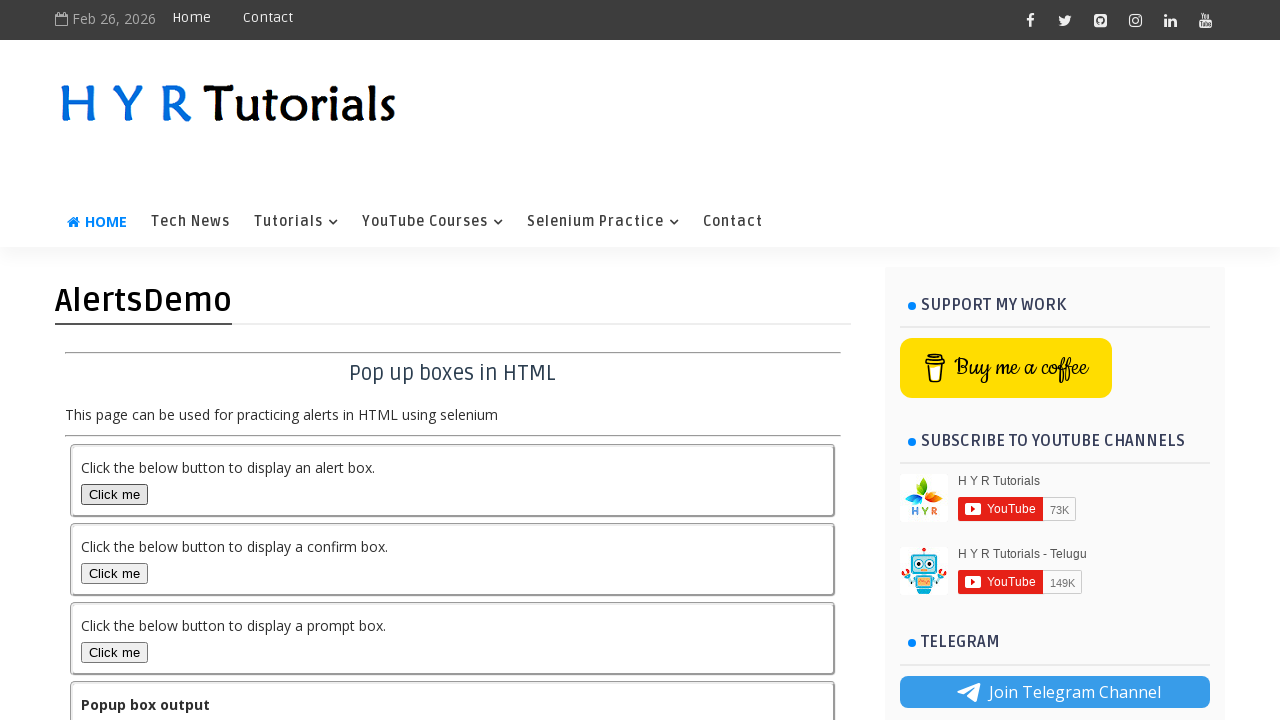

Accepted the alert dialog
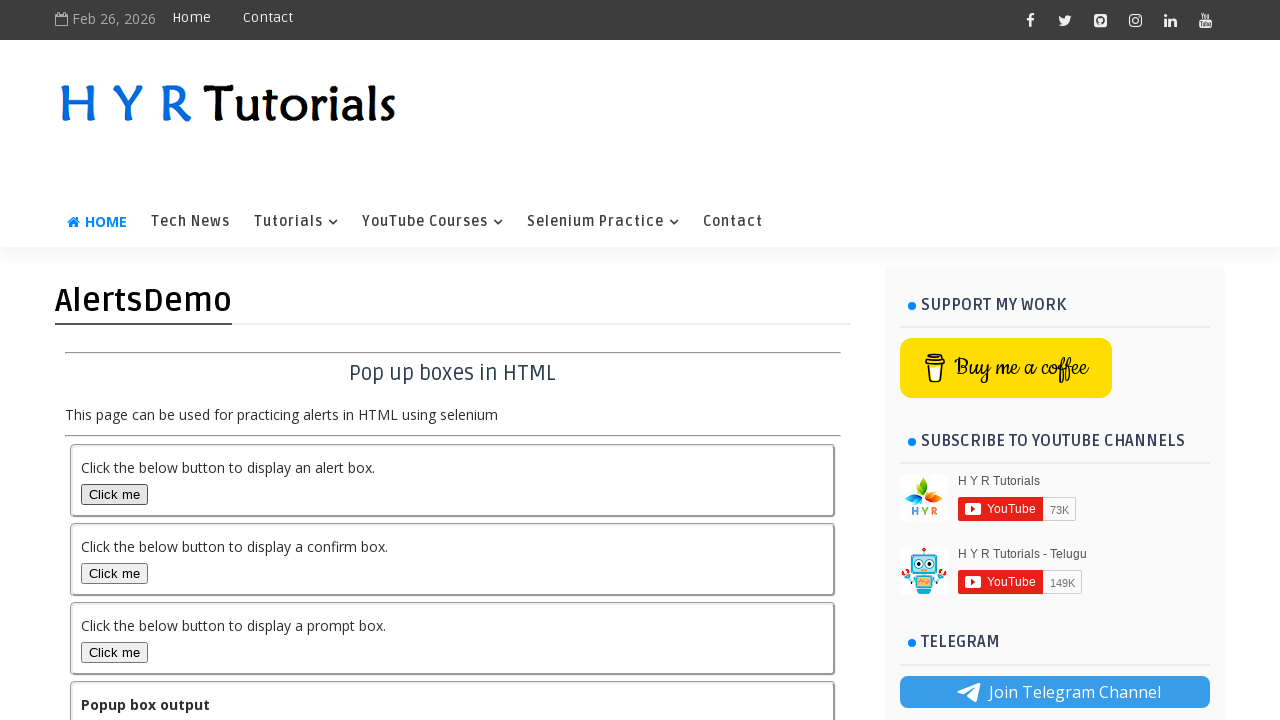

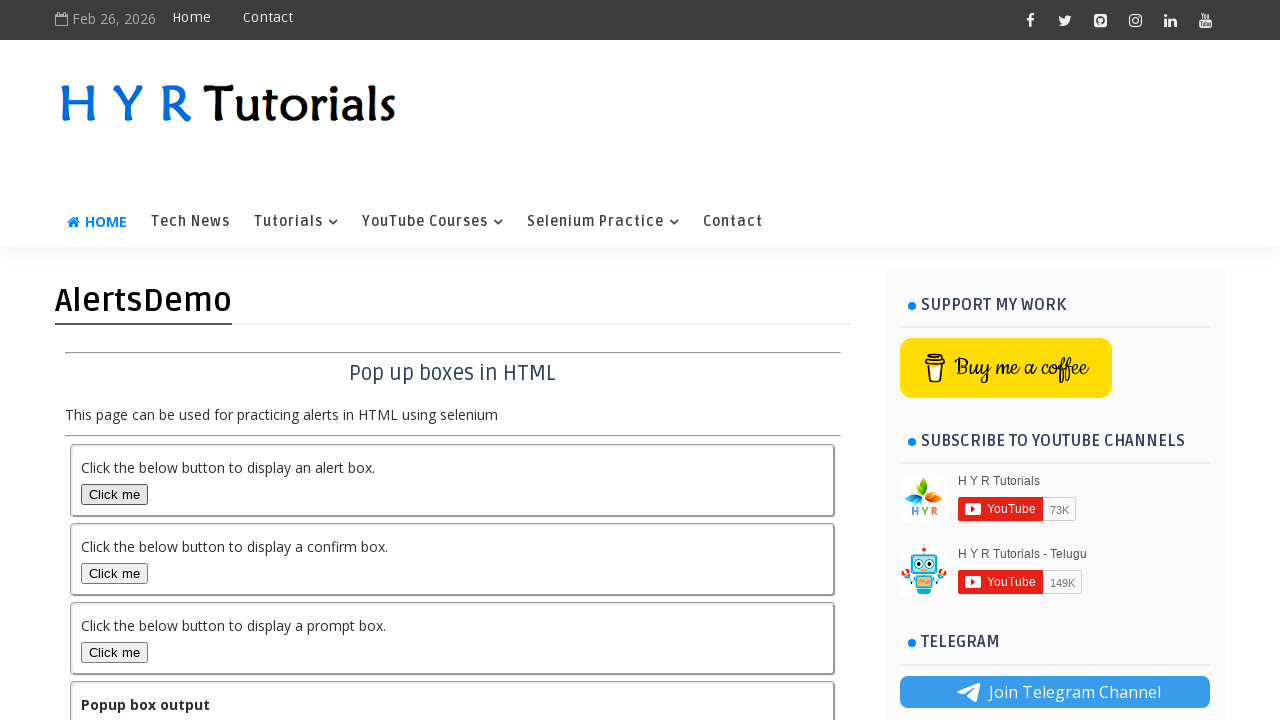